Tests drag and drop functionality by switching to an iframe, then dragging a draggable element and dropping it onto a droppable target element on the jQuery UI demo page.

Starting URL: http://jqueryui.com/droppable/

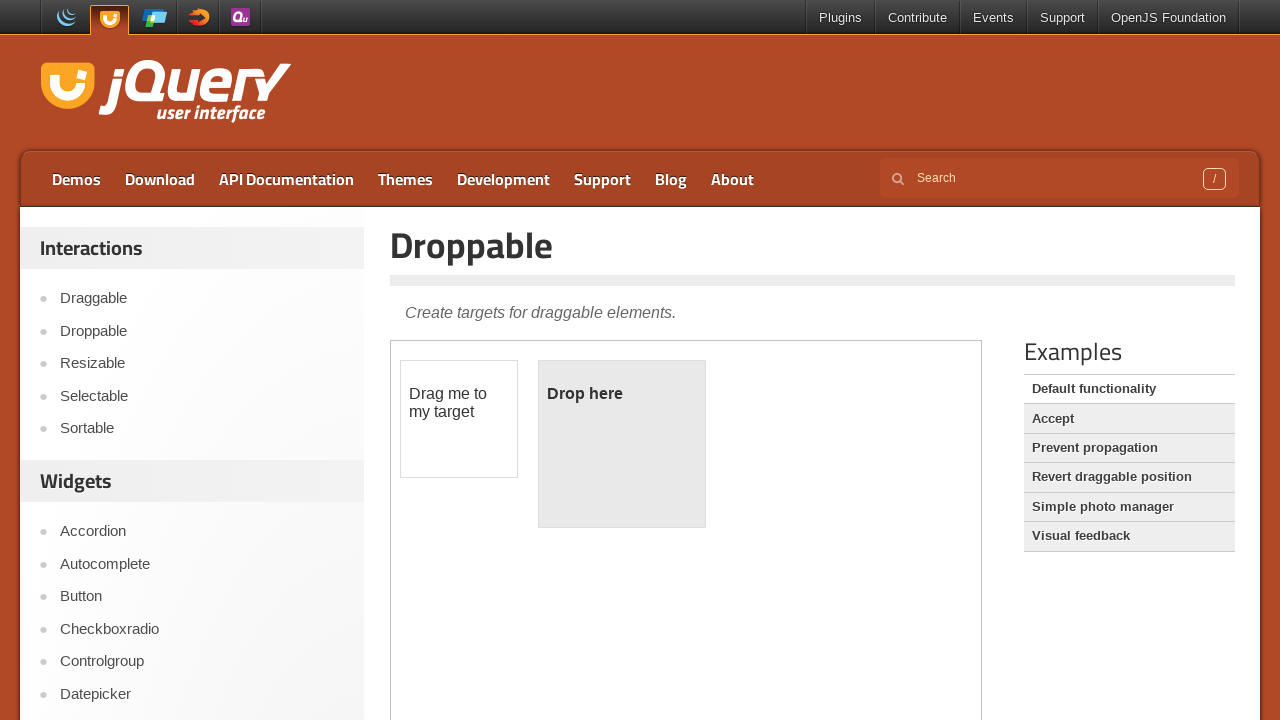

Located the demo iframe containing drag and drop elements
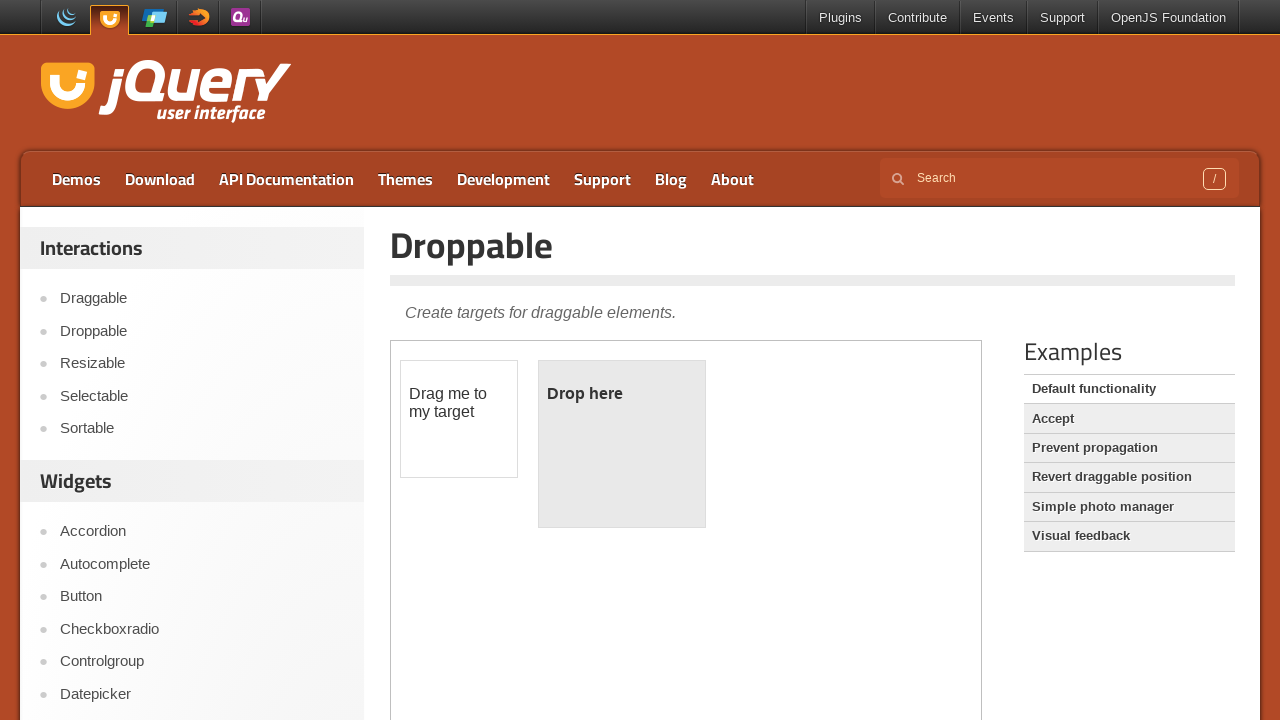

Located the draggable element
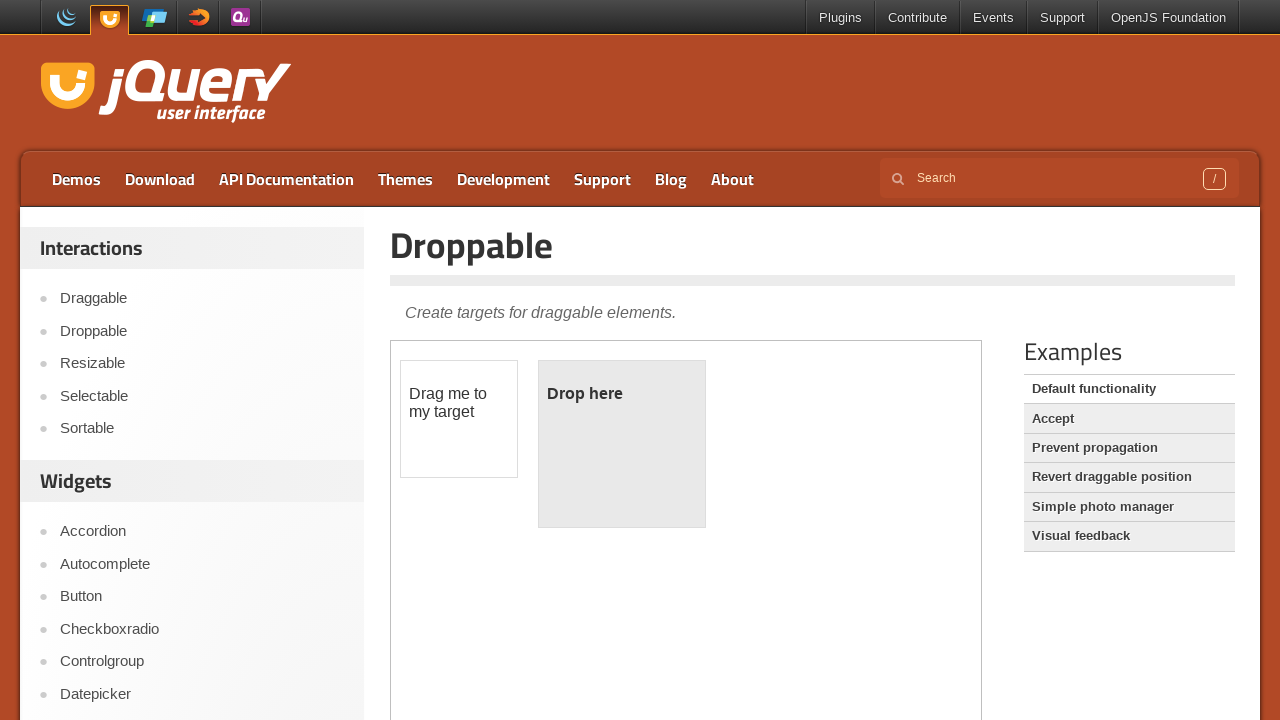

Located the droppable target element
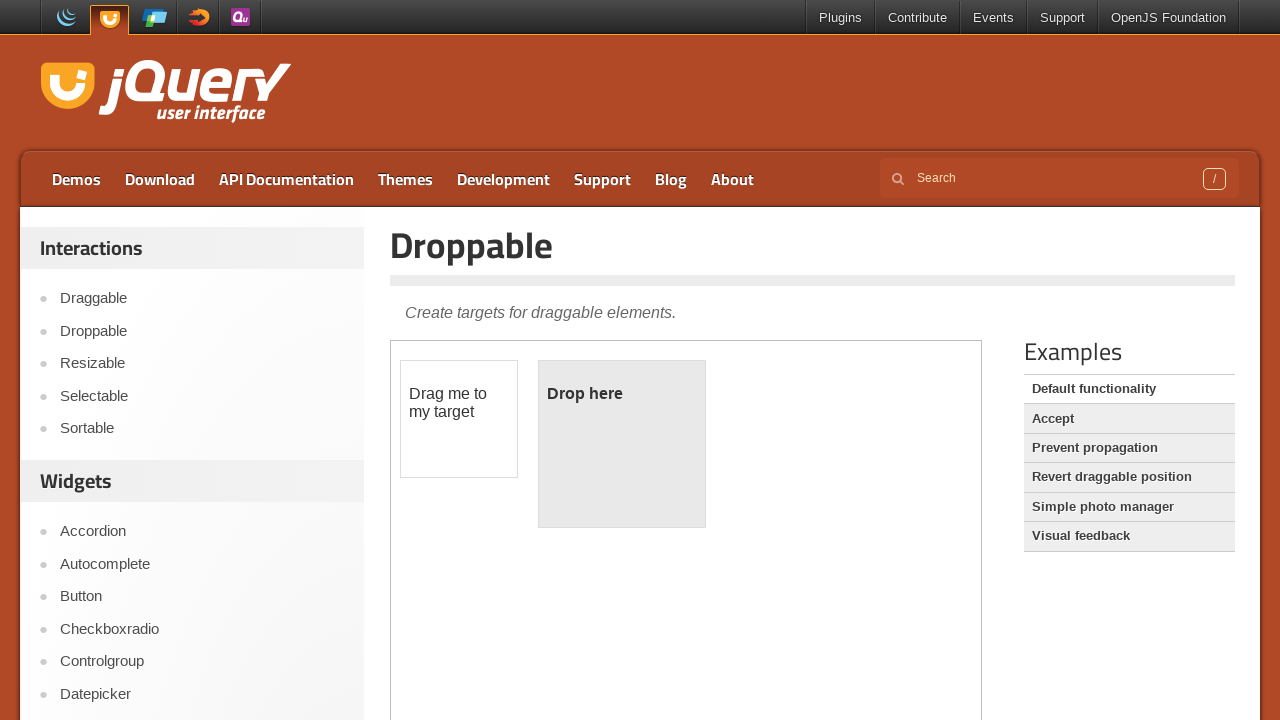

Dragged the draggable element and dropped it onto the droppable target at (622, 444)
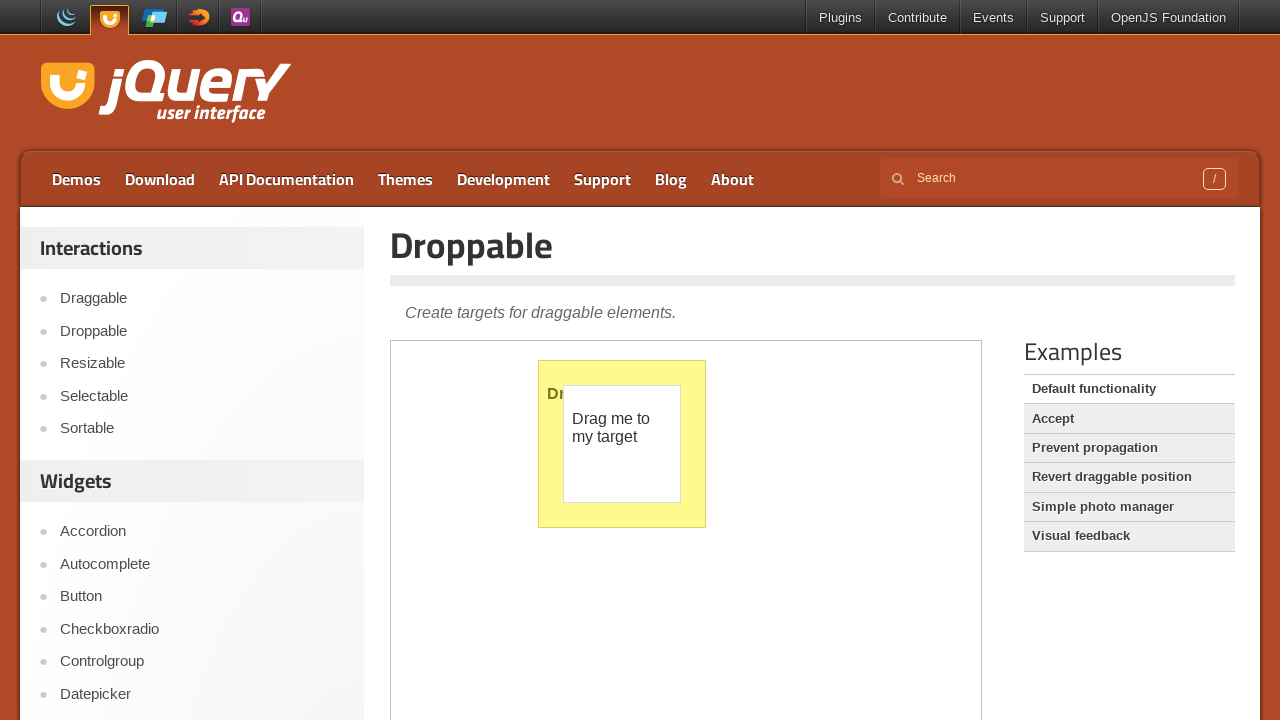

Verified the drop was successful - droppable element is now highlighted
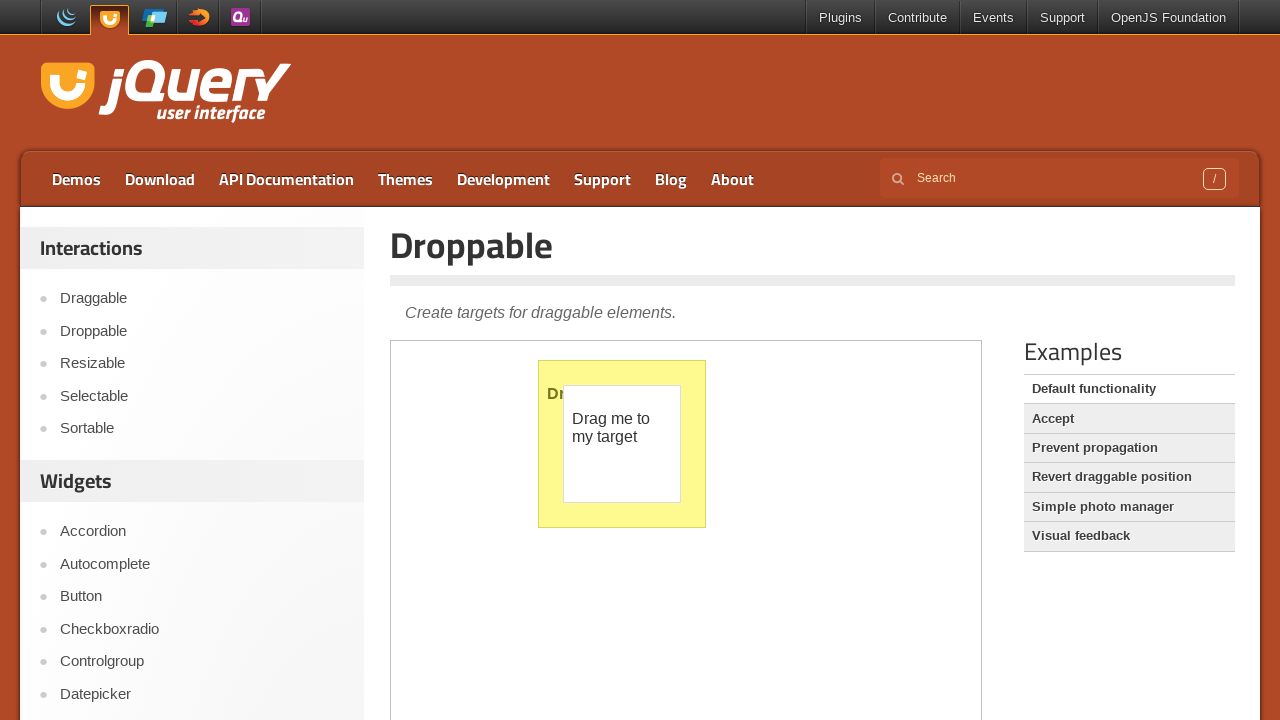

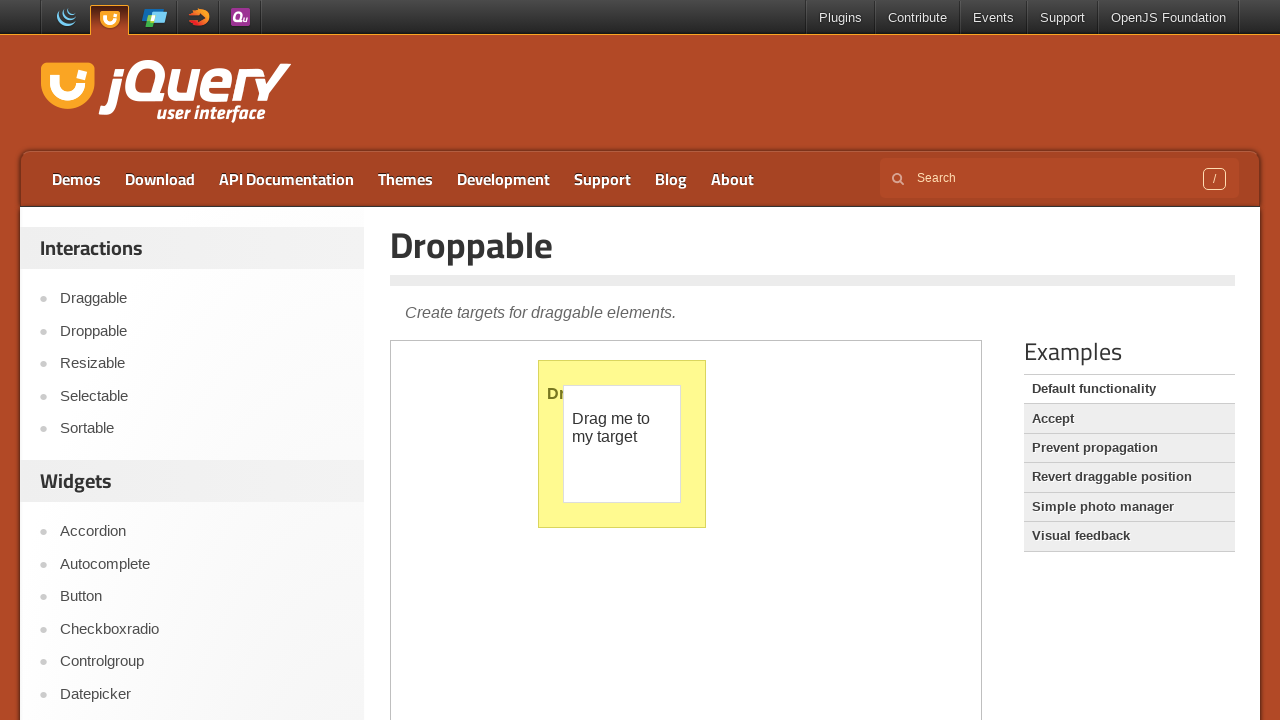